Tests dynamic controls by clicking a checkbox, removing it, then enabling a disabled input field

Starting URL: https://the-internet.herokuapp.com/dynamic_controls

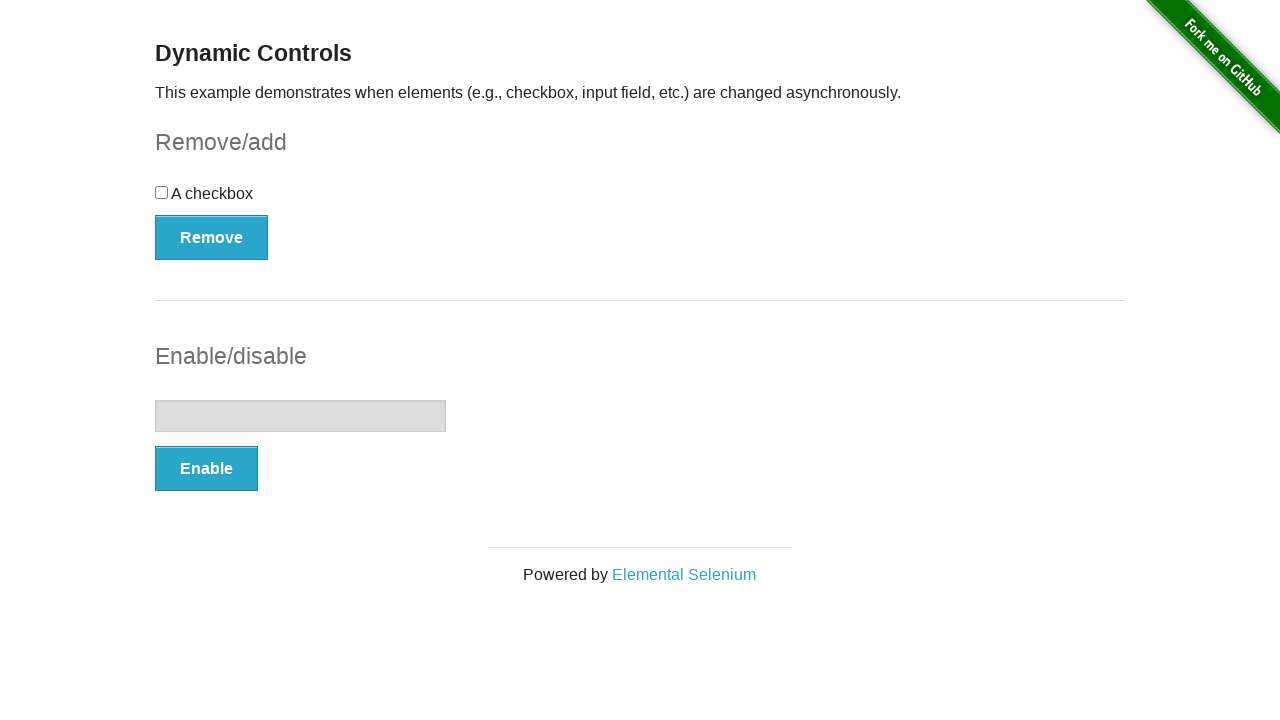

Clicked the checkbox at (162, 192) on input[type='checkbox']
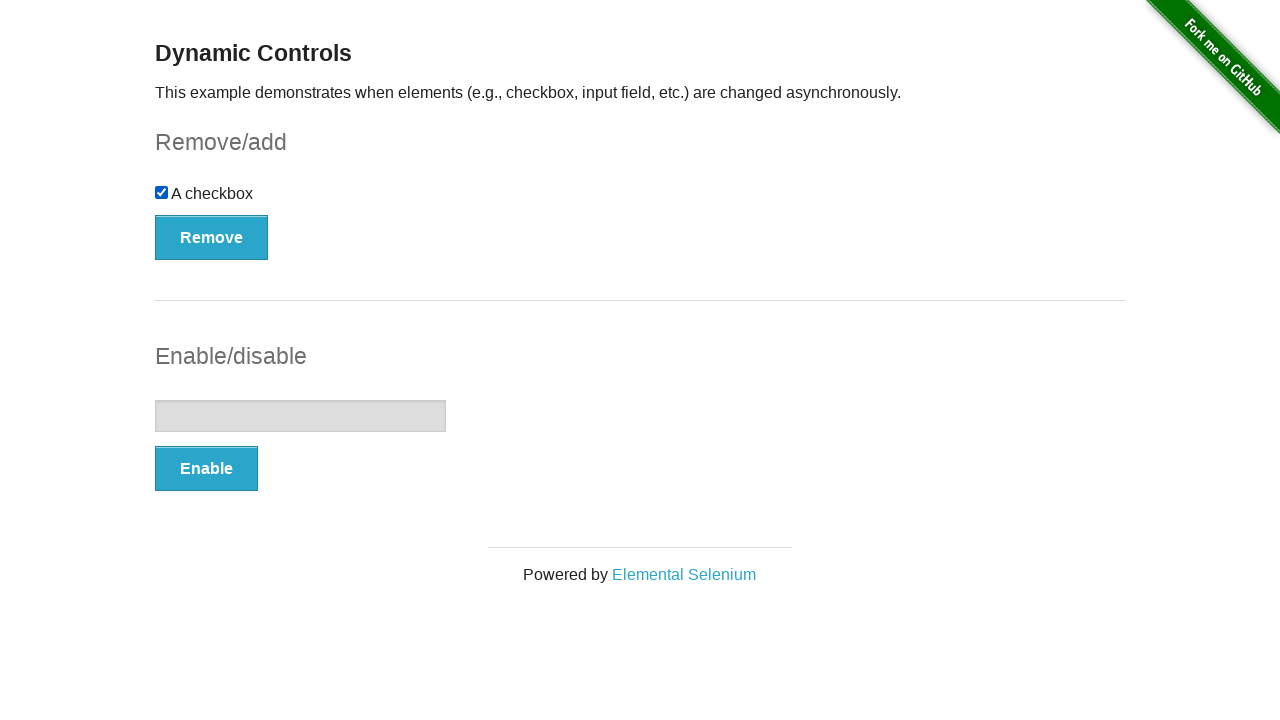

Clicked the Remove button to remove the checkbox at (212, 237) on button[onclick='swapCheckbox()']
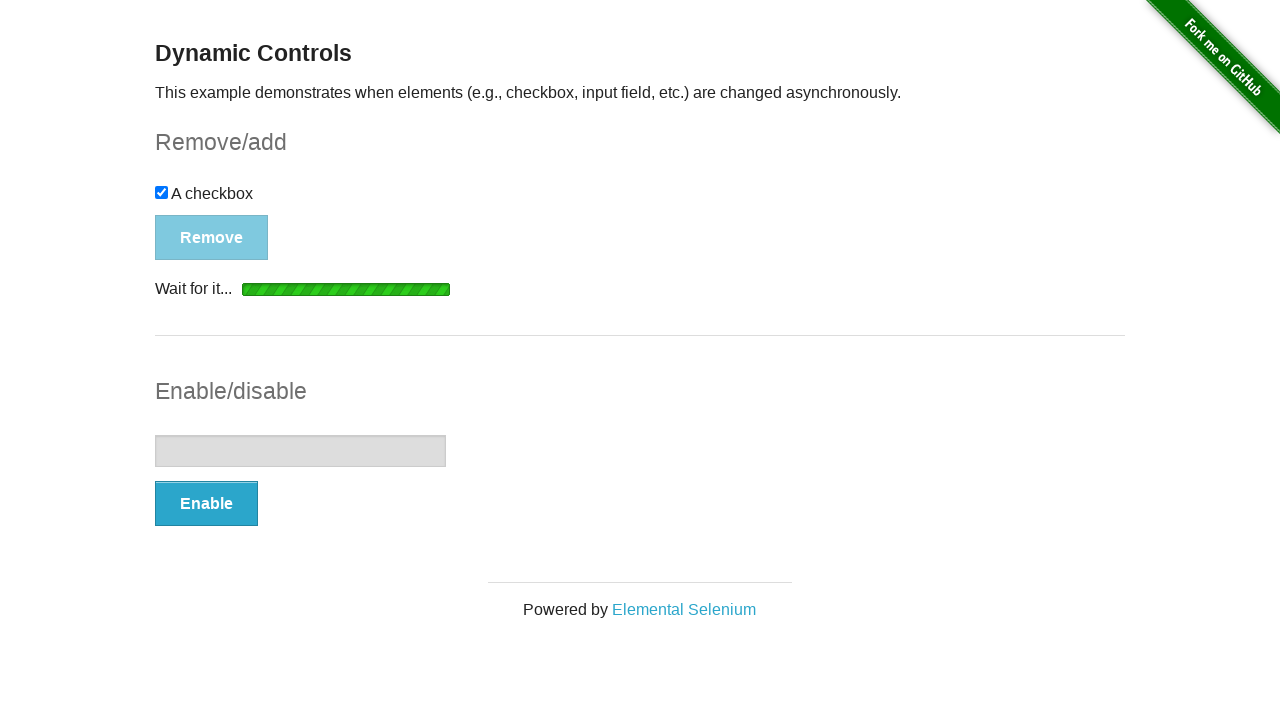

Waited for the message to appear after checkbox removal
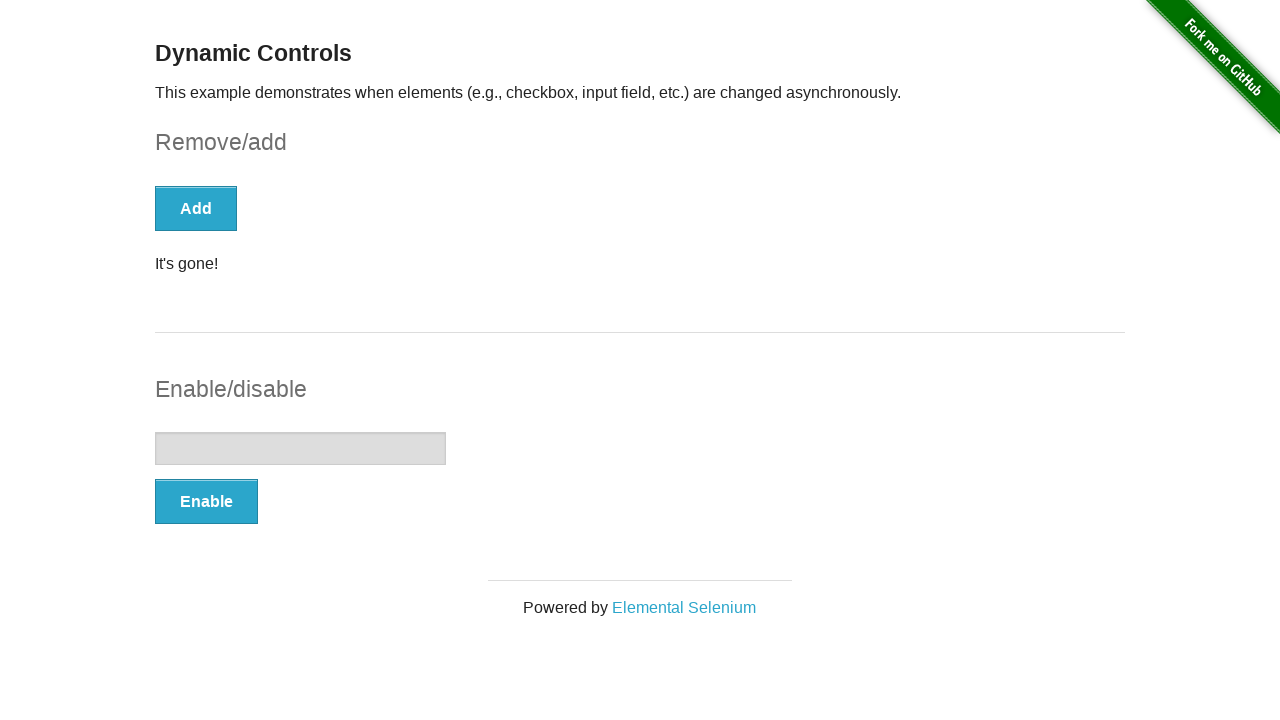

Confirmed the checkbox has been removed and is hidden
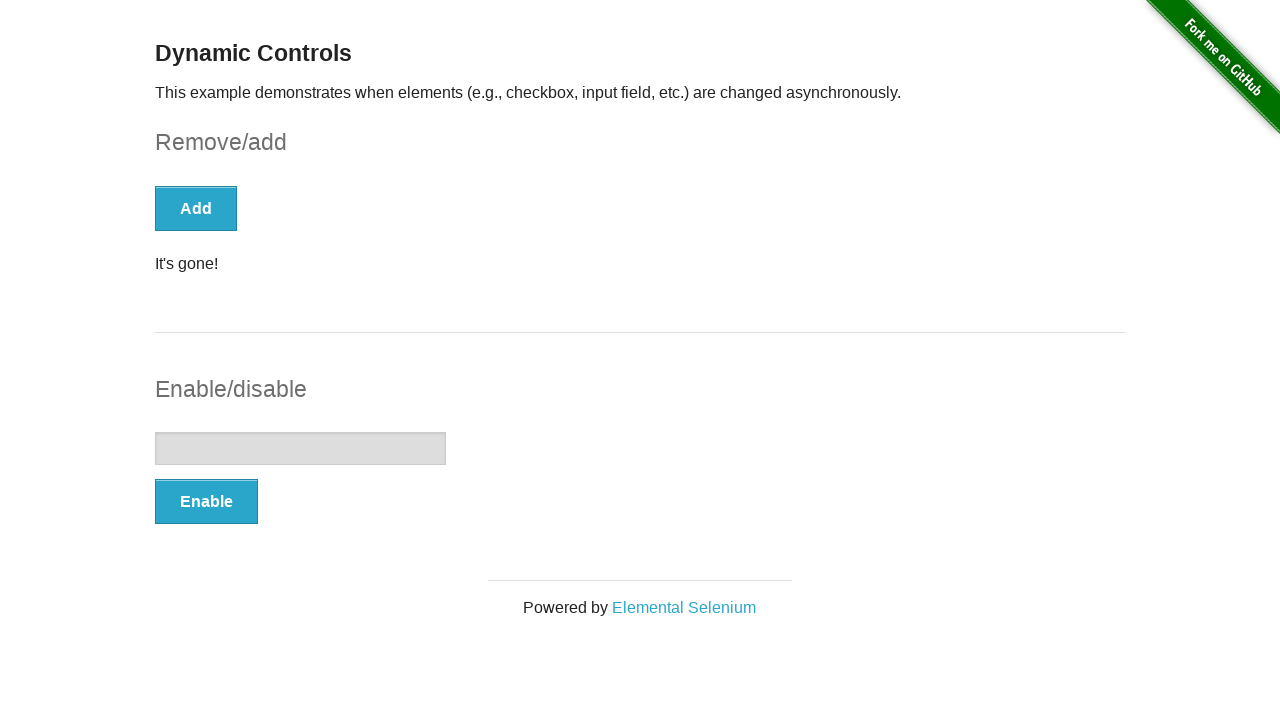

Waited for the disabled input field to be visible
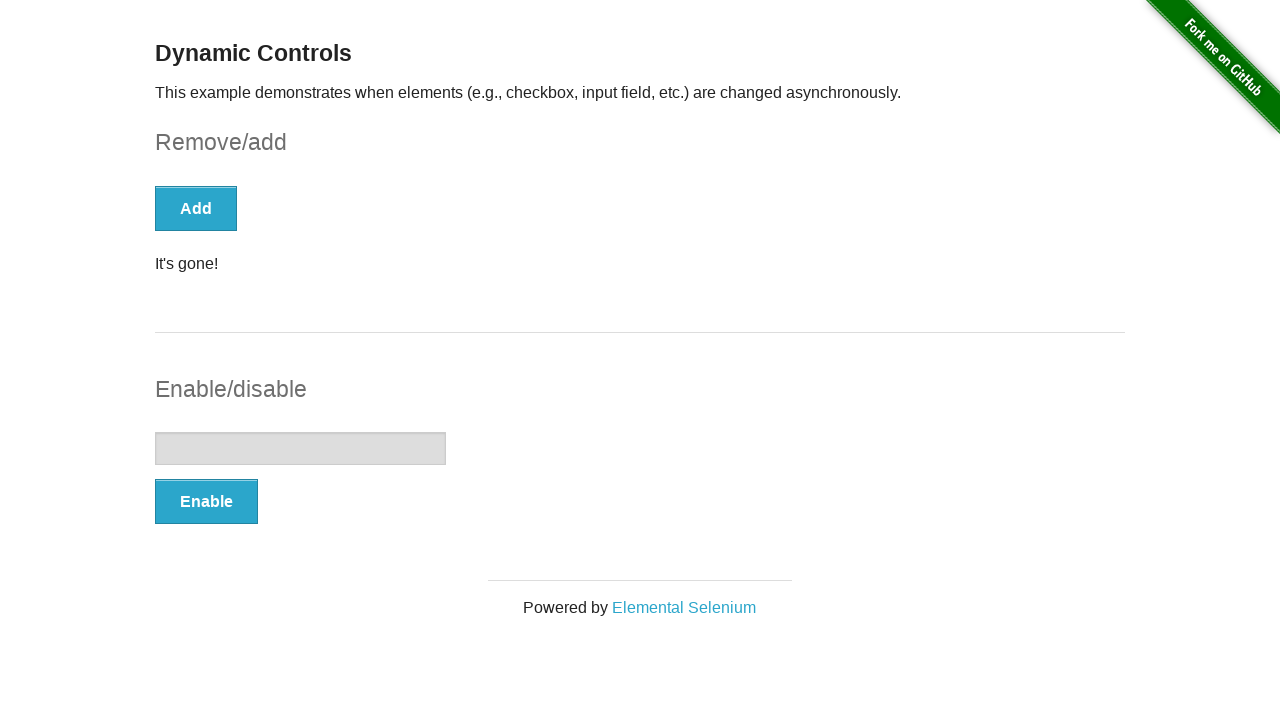

Clicked the Enable button to enable the input field at (206, 501) on button[onclick='swapInput()']
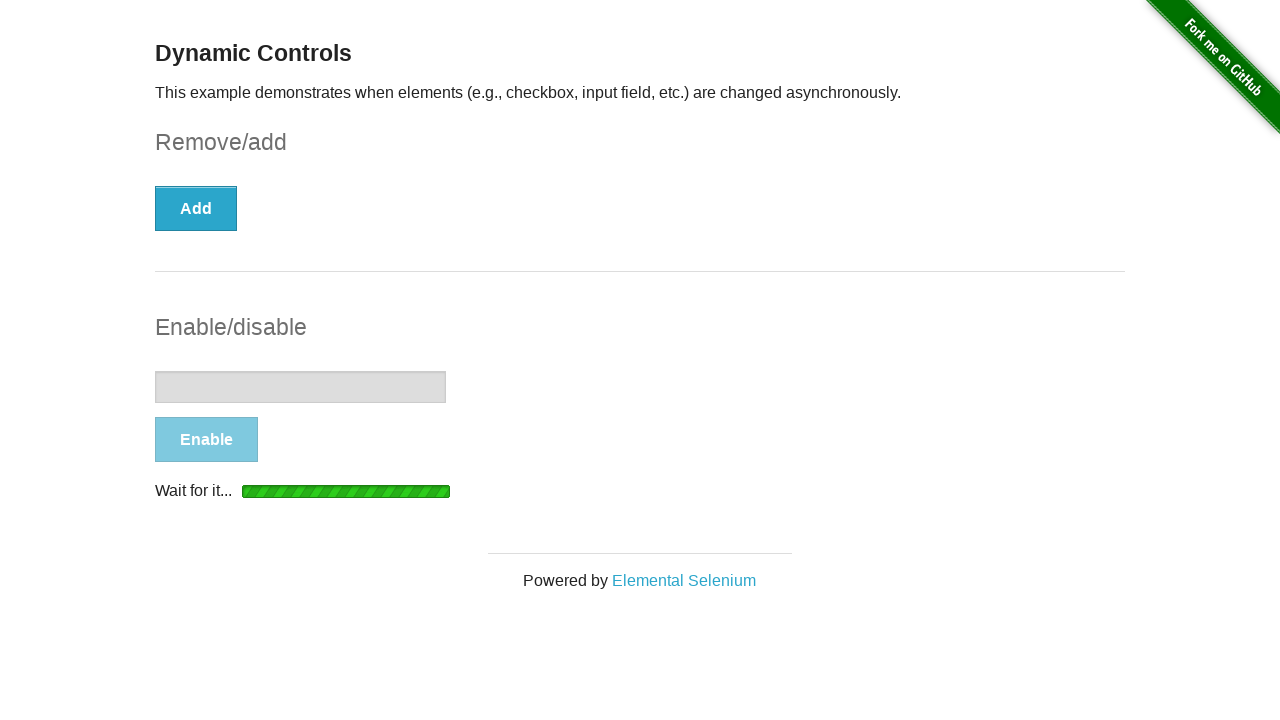

Waited for the message to appear after enabling the input
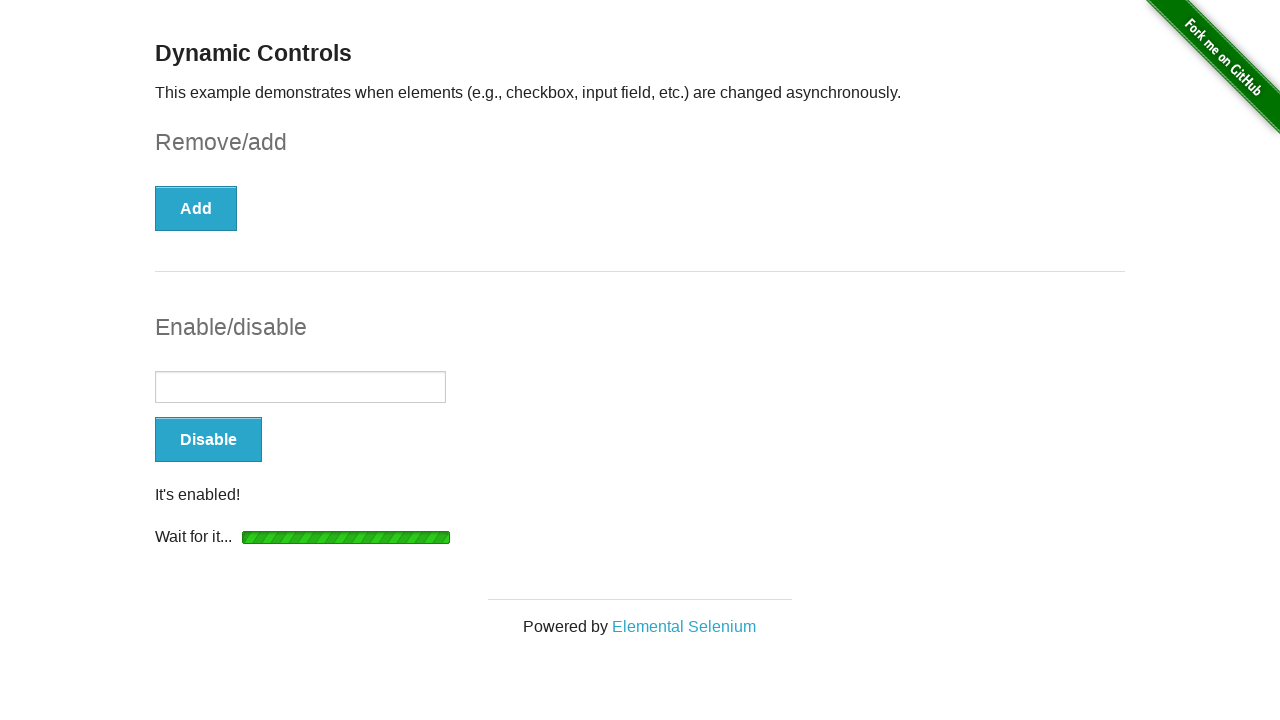

Confirmed the input field has been enabled and is no longer disabled
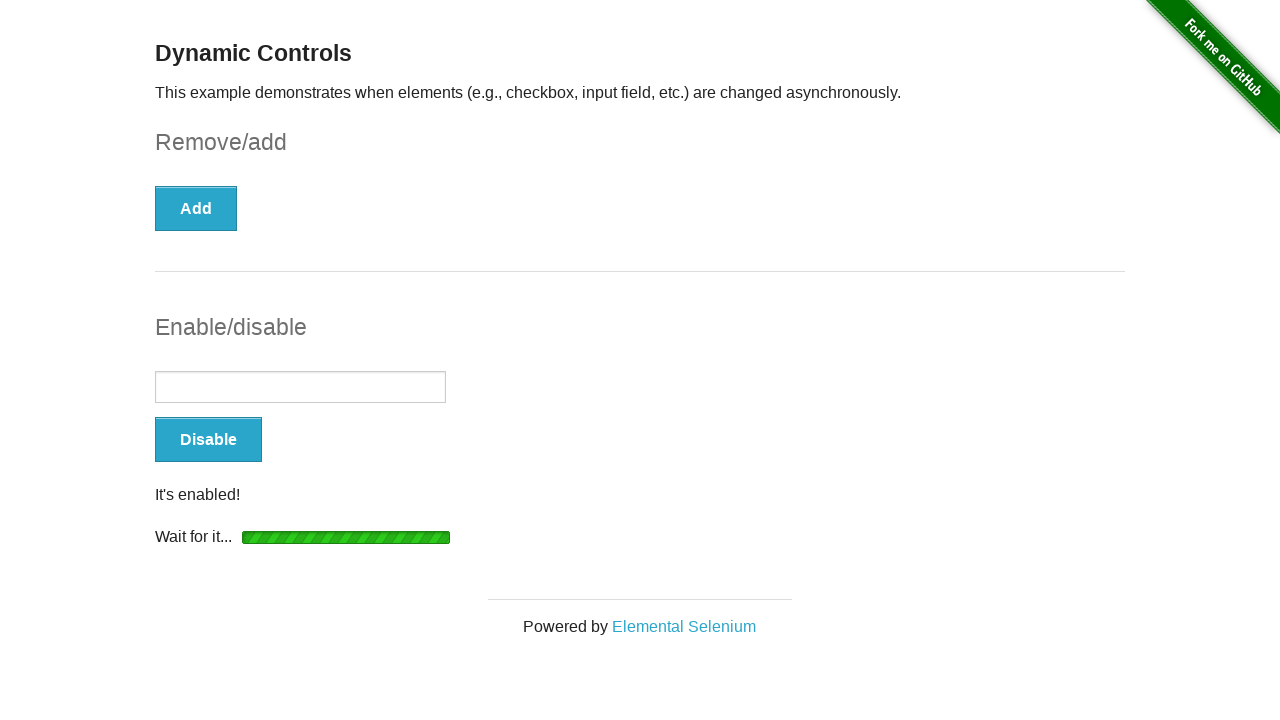

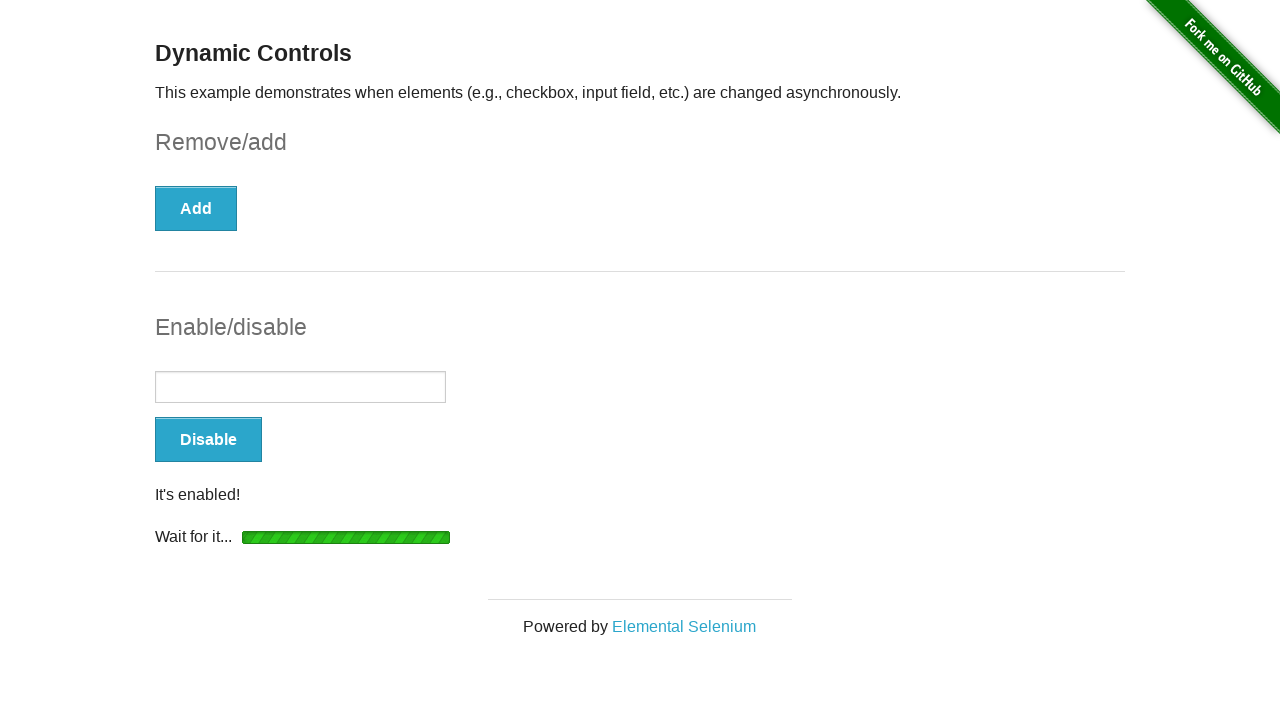